Tests ICTJobs.be search functionality by entering a job search term and verifying that job listings are displayed

Starting URL: https://www.ictjob.be/nl/

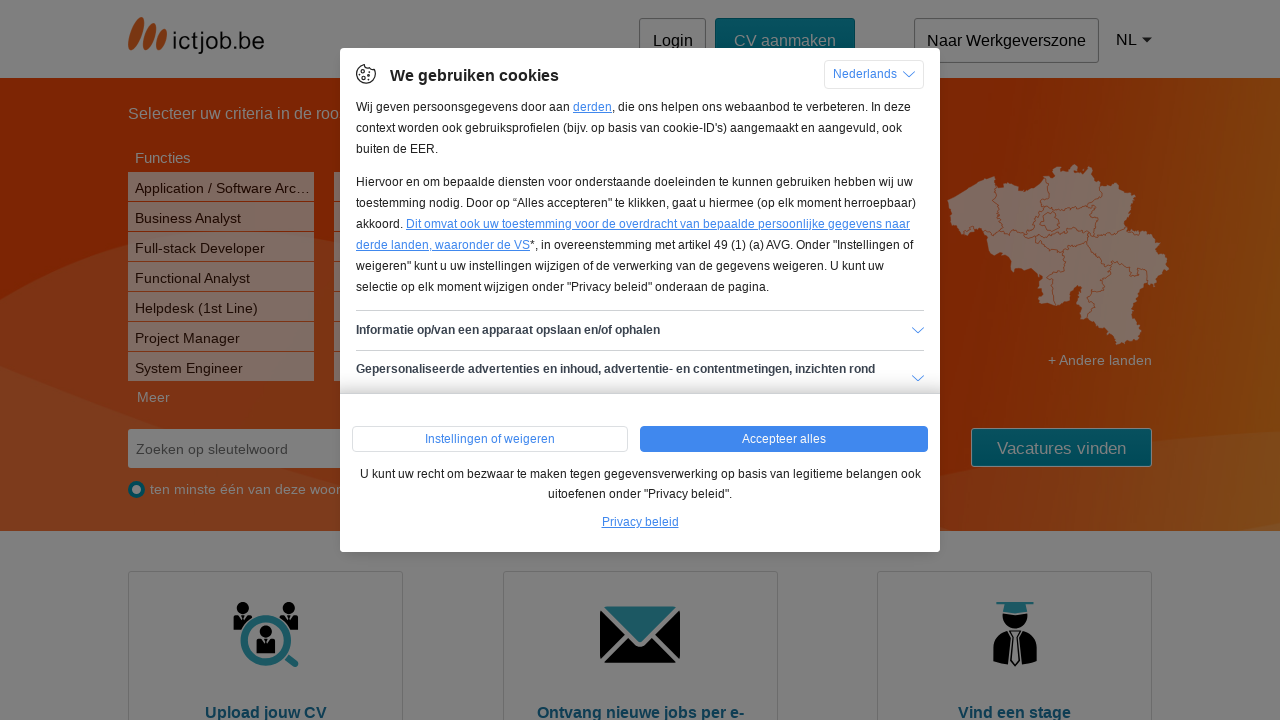

Filled search box with 'Python developer' on input[name='keywords']
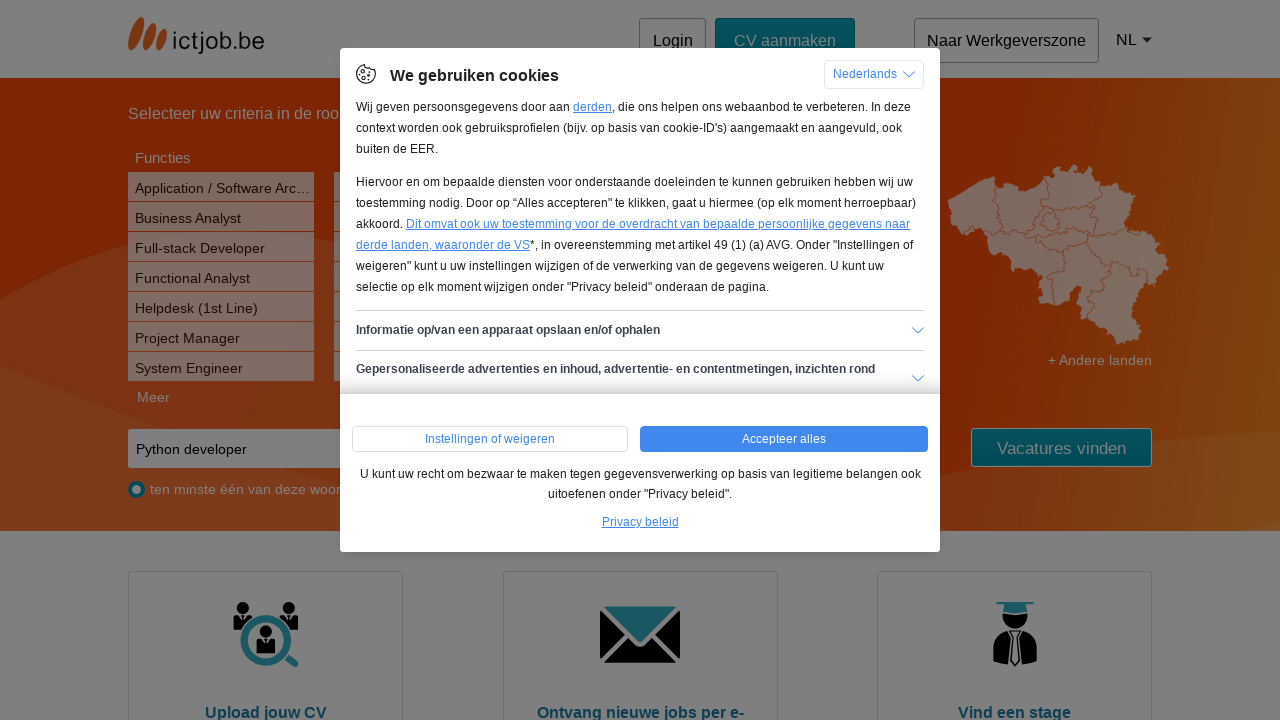

Submitted search form by pressing Enter on input[name='keywords']
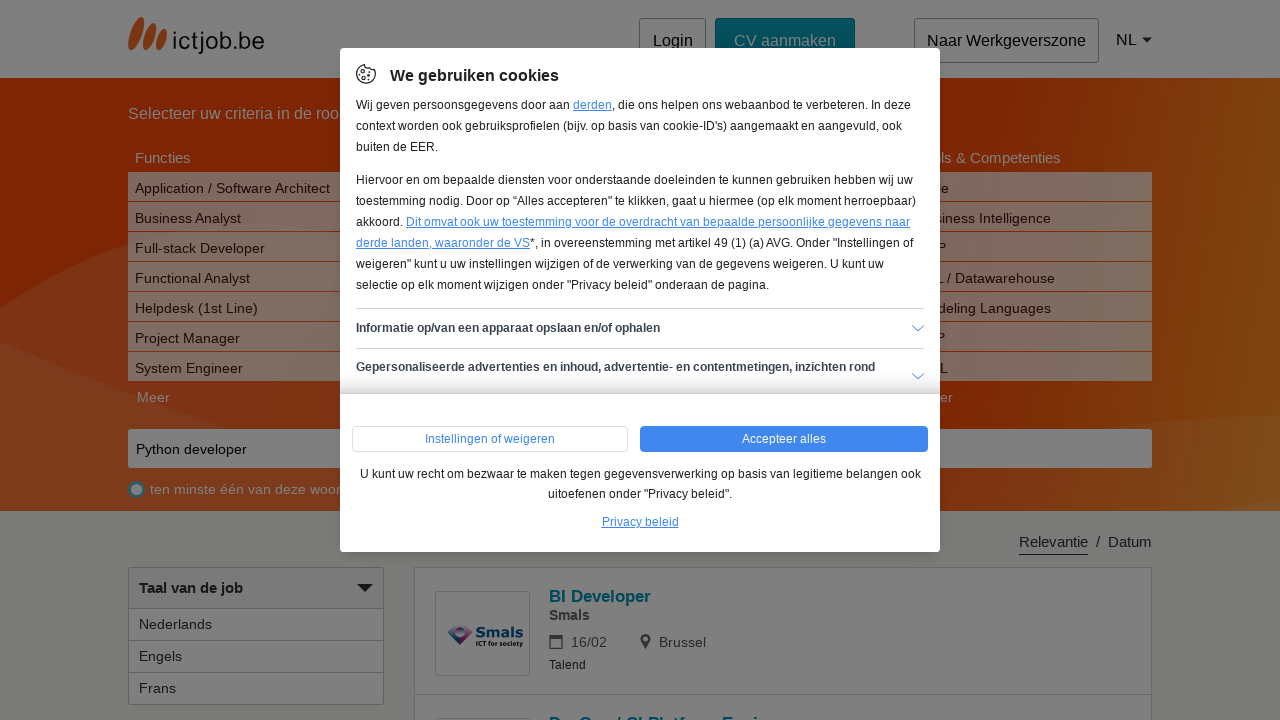

Job listing results loaded successfully
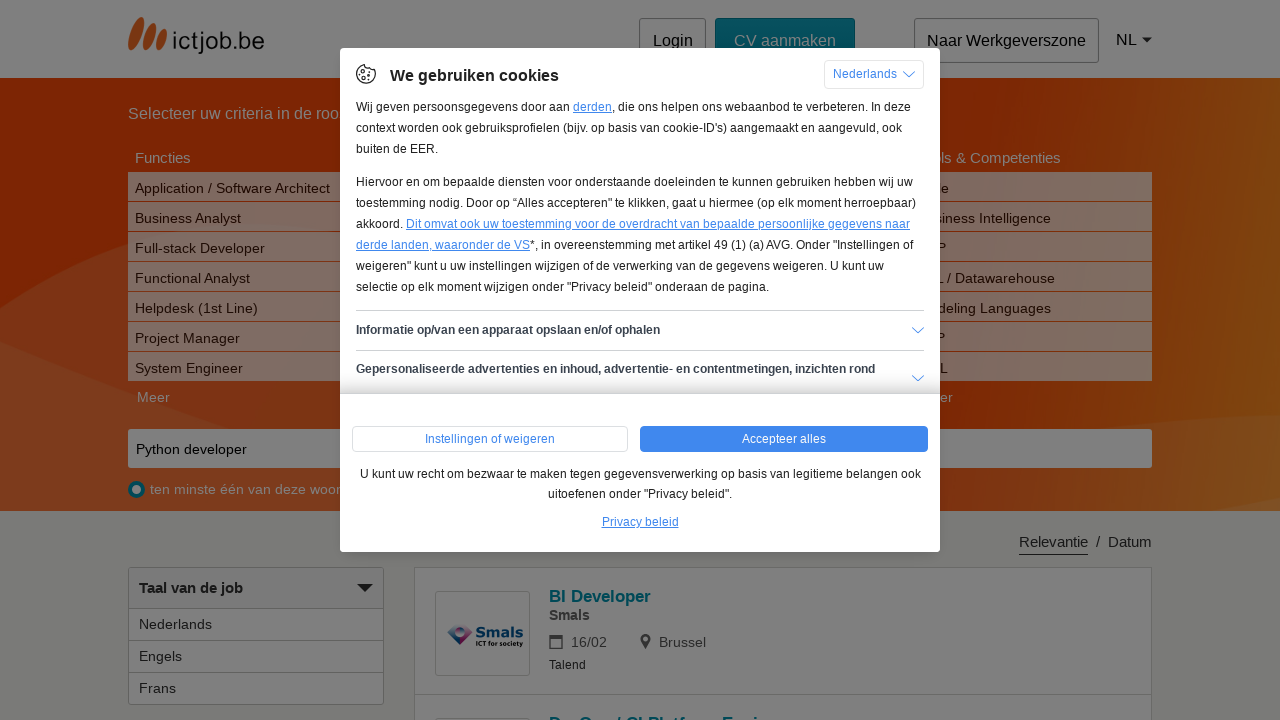

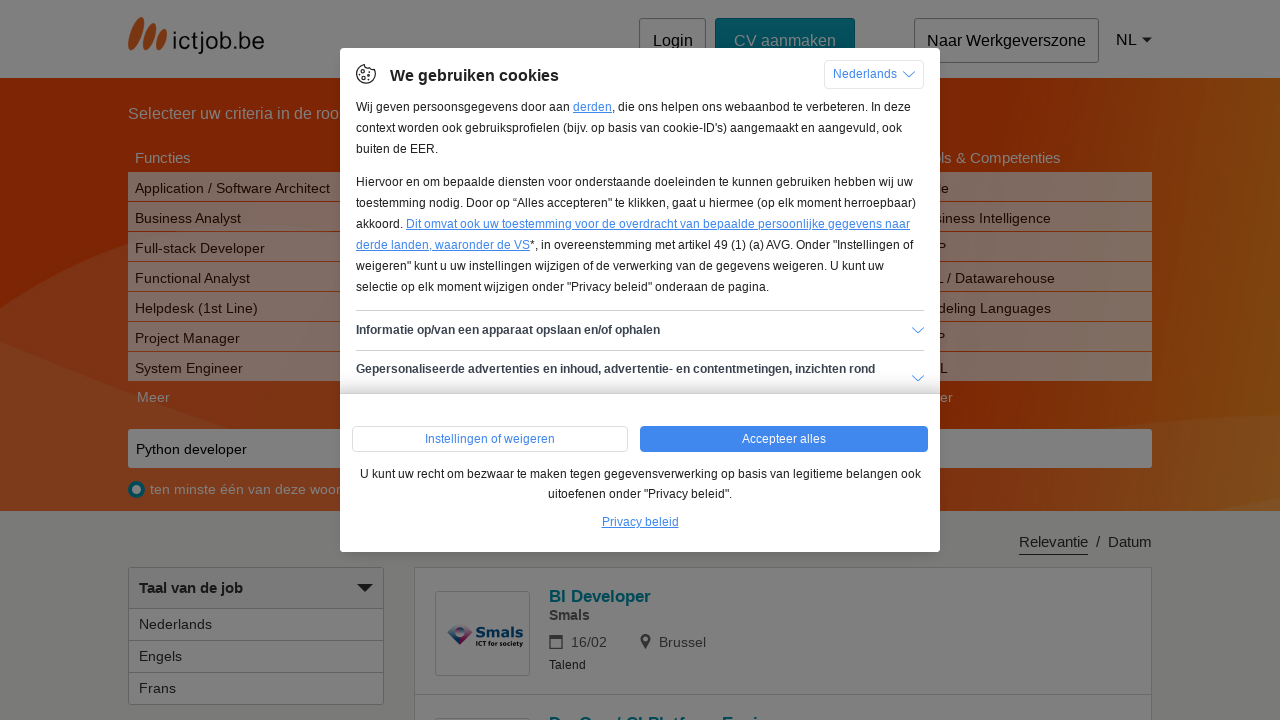